Tests browser window handling by clicking a button that opens a new tab/window, switching to the new window, and clicking the Downloads link in the child window.

Starting URL: https://demo.automationtesting.in/Windows.html

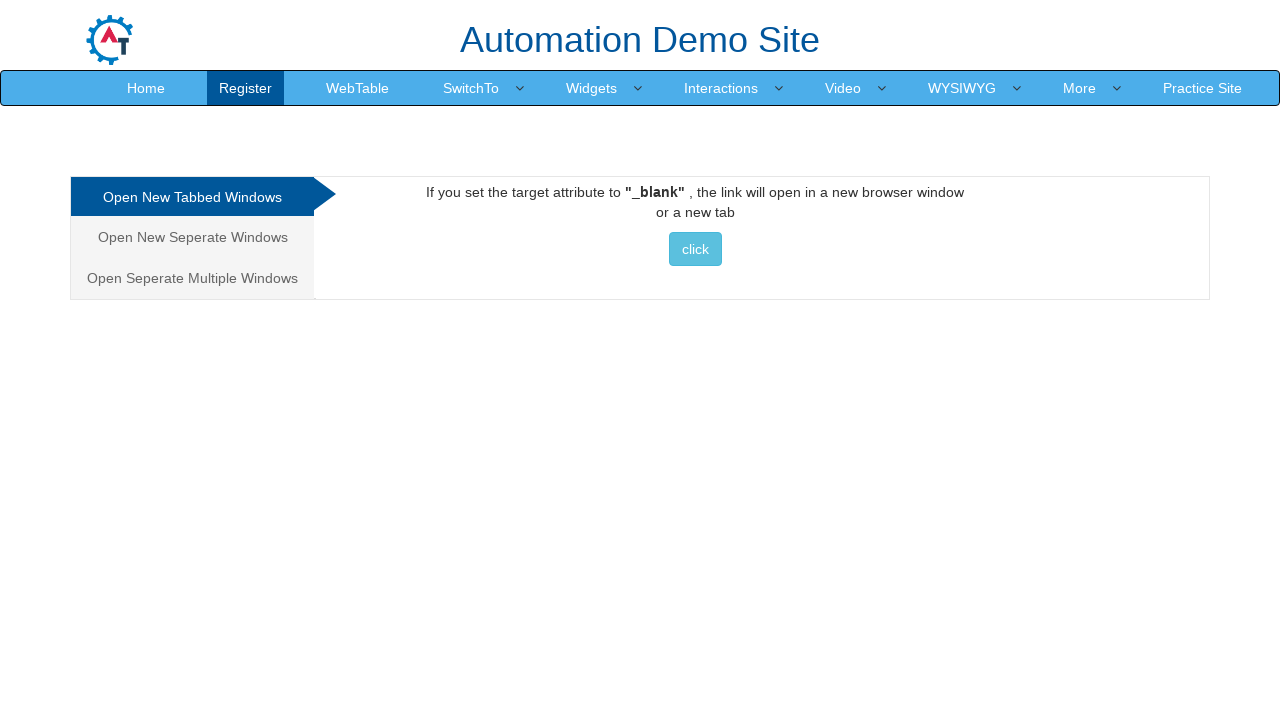

Clicked button to open new window/tab at (695, 249) on xpath=//*[@id='Tabbed']/a/button
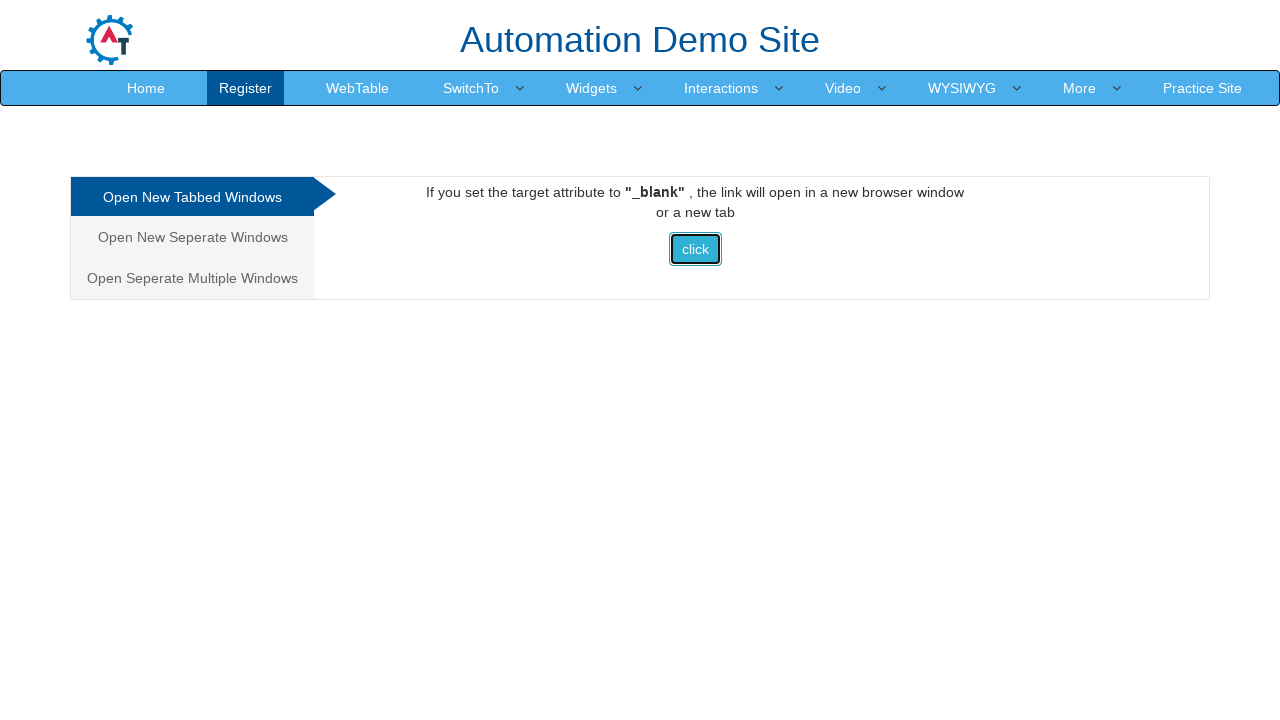

Clicked button again and captured new page context at (695, 249) on xpath=//*[@id='Tabbed']/a/button
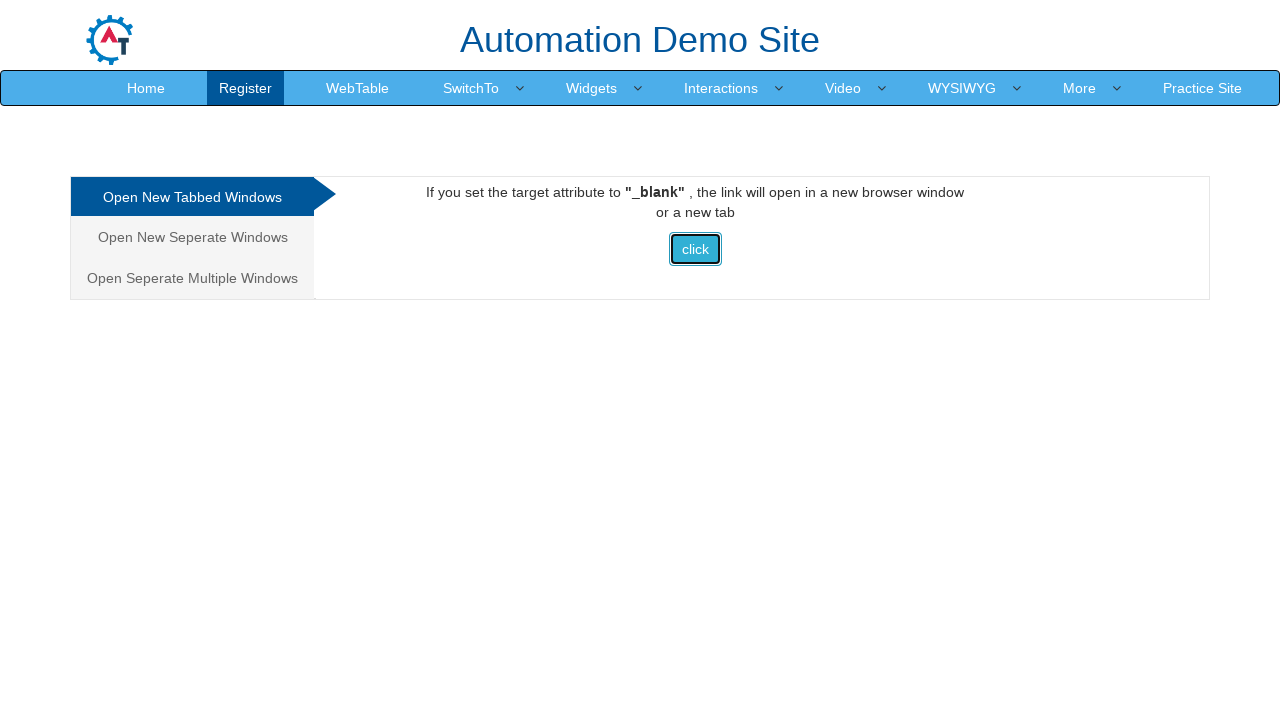

New window/tab opened and assigned to new_page
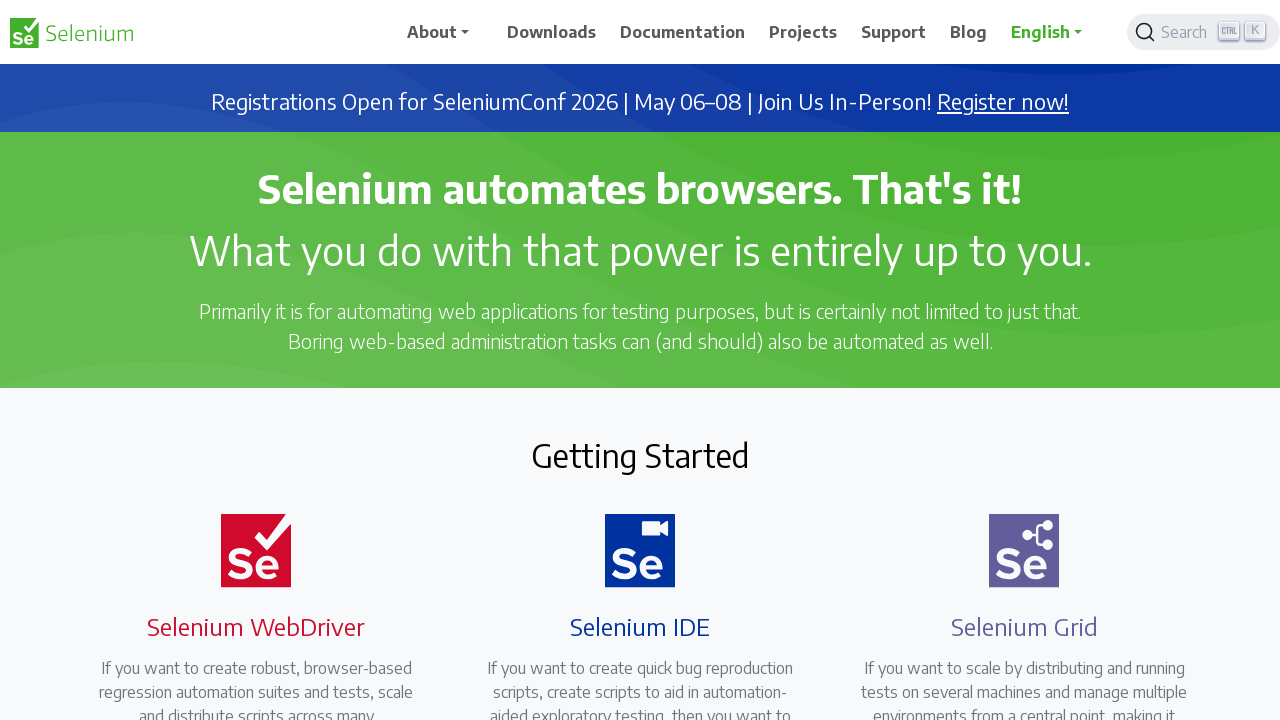

New page finished loading
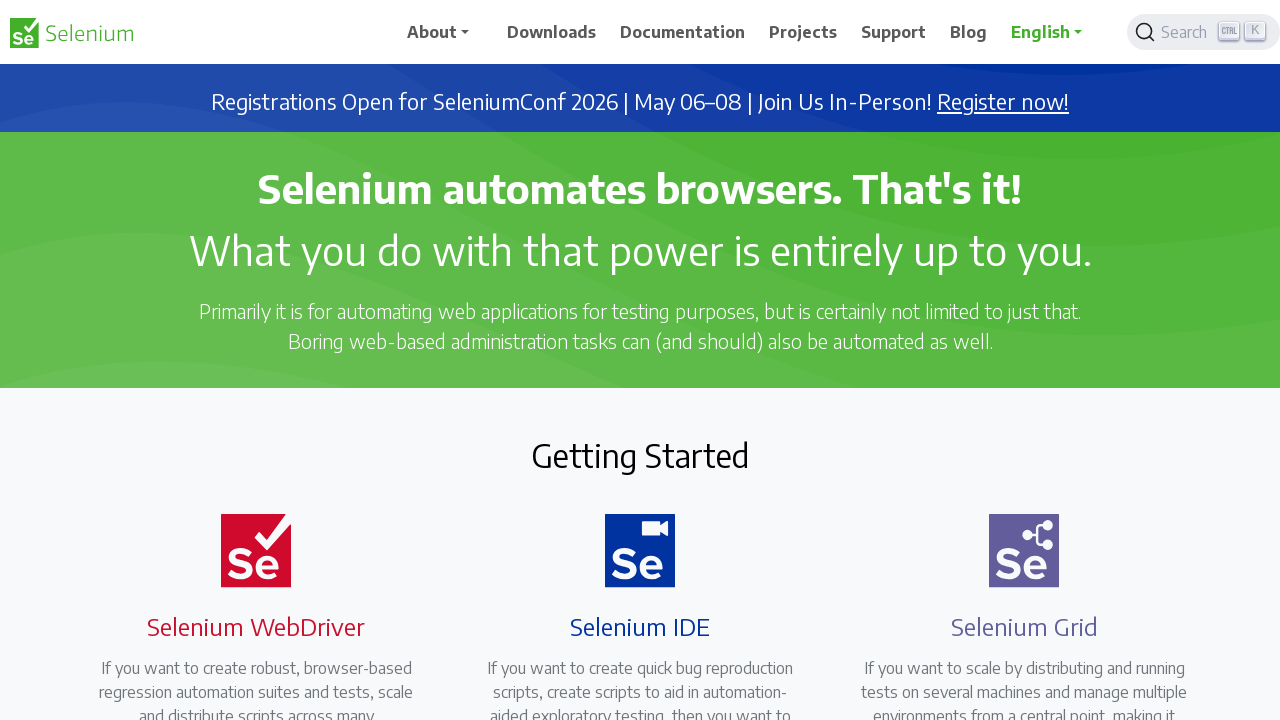

Clicked Downloads link in child window at (552, 32) on text=Downloads
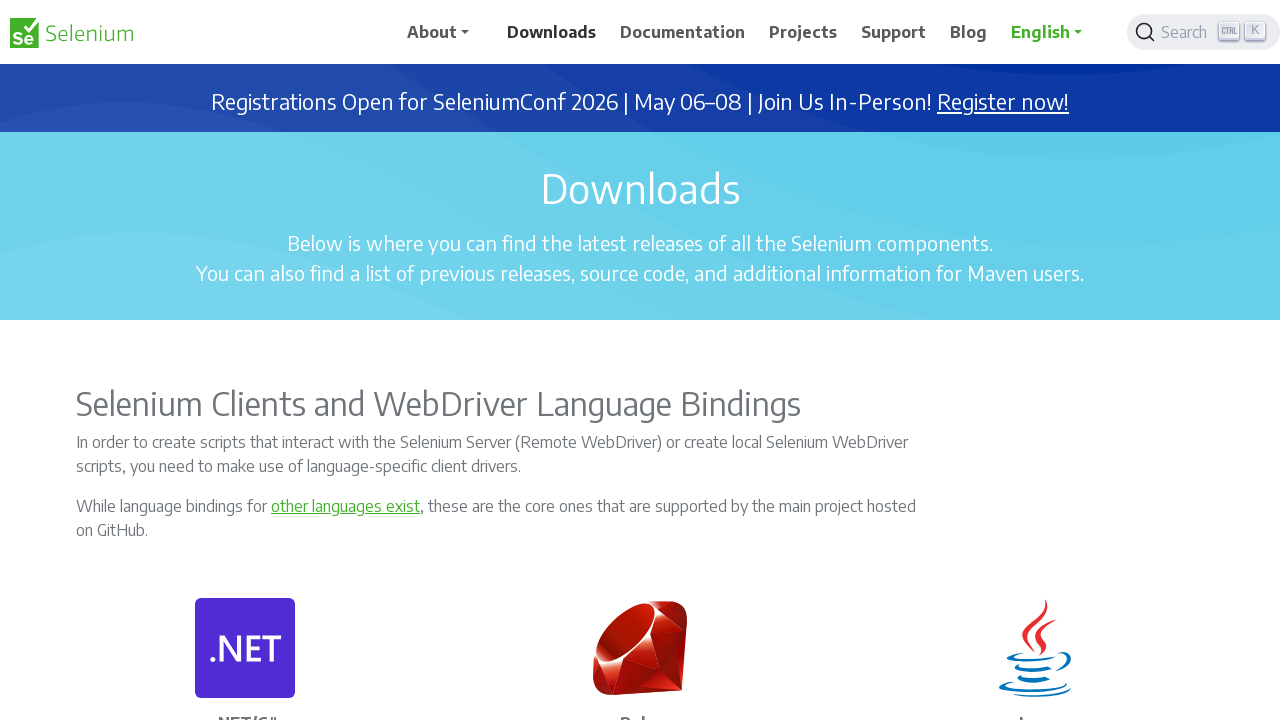

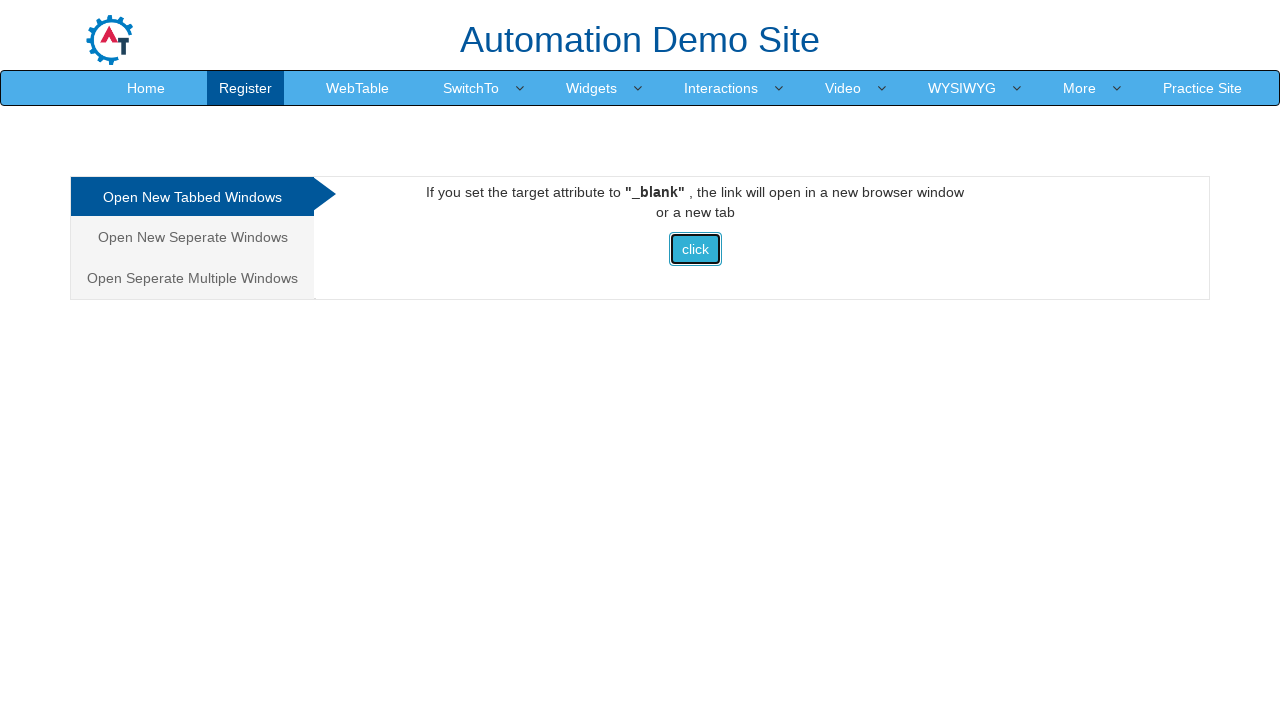